Navigates to the Siemens global homepage and maximizes the browser window to verify the page loads correctly.

Starting URL: https://www.siemens.com/global/en.html

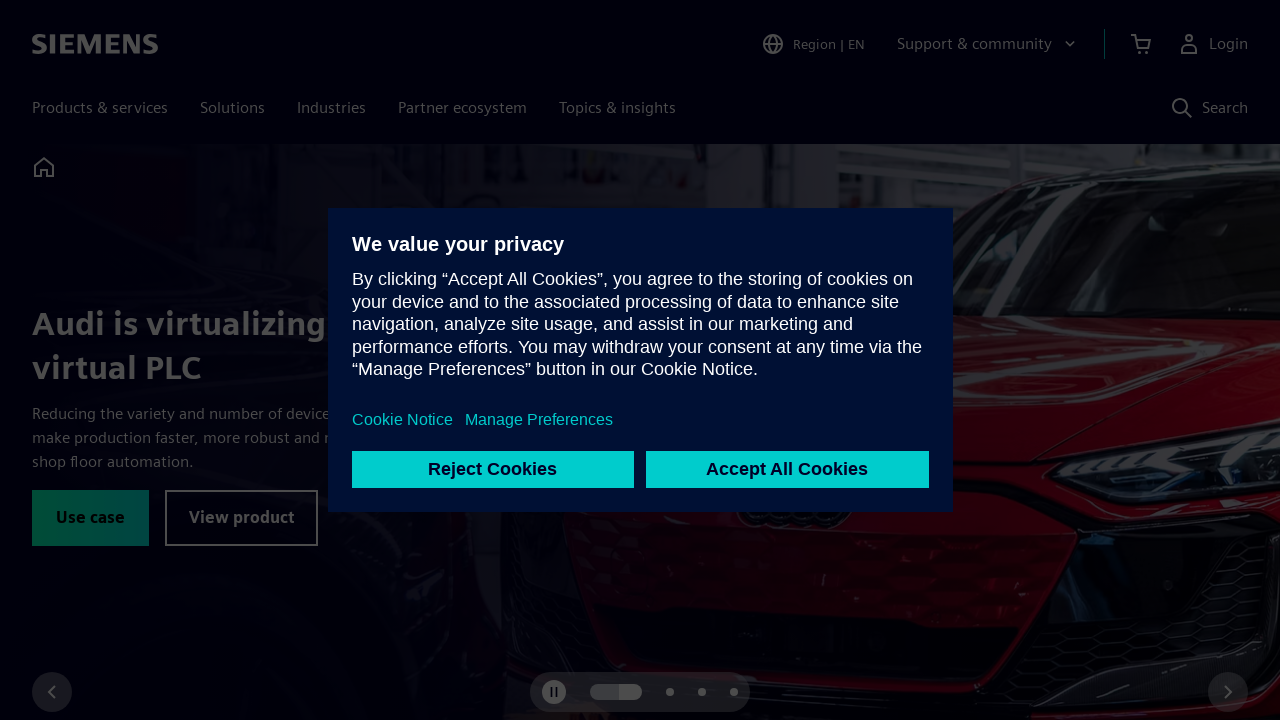

Set viewport size to 1920x1080 to maximize browser window
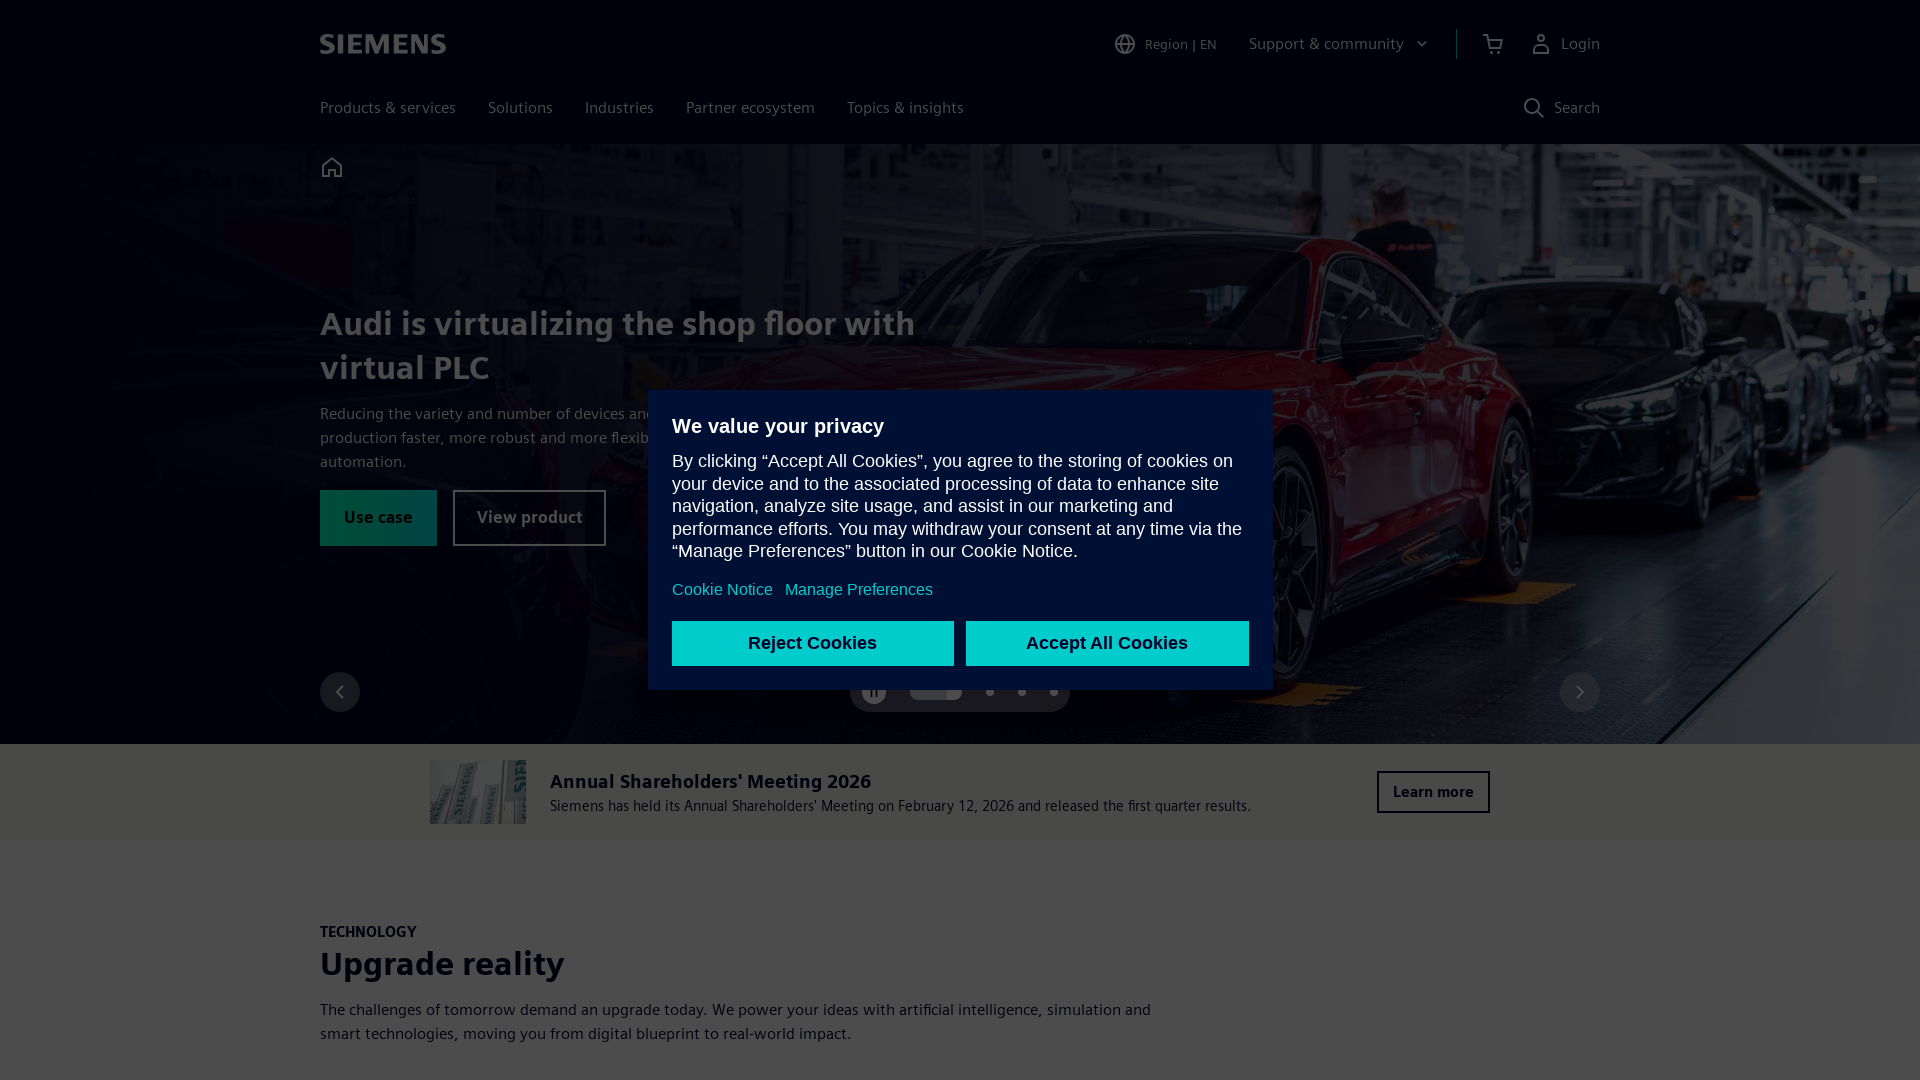

Waited for page to fully load - network idle state reached
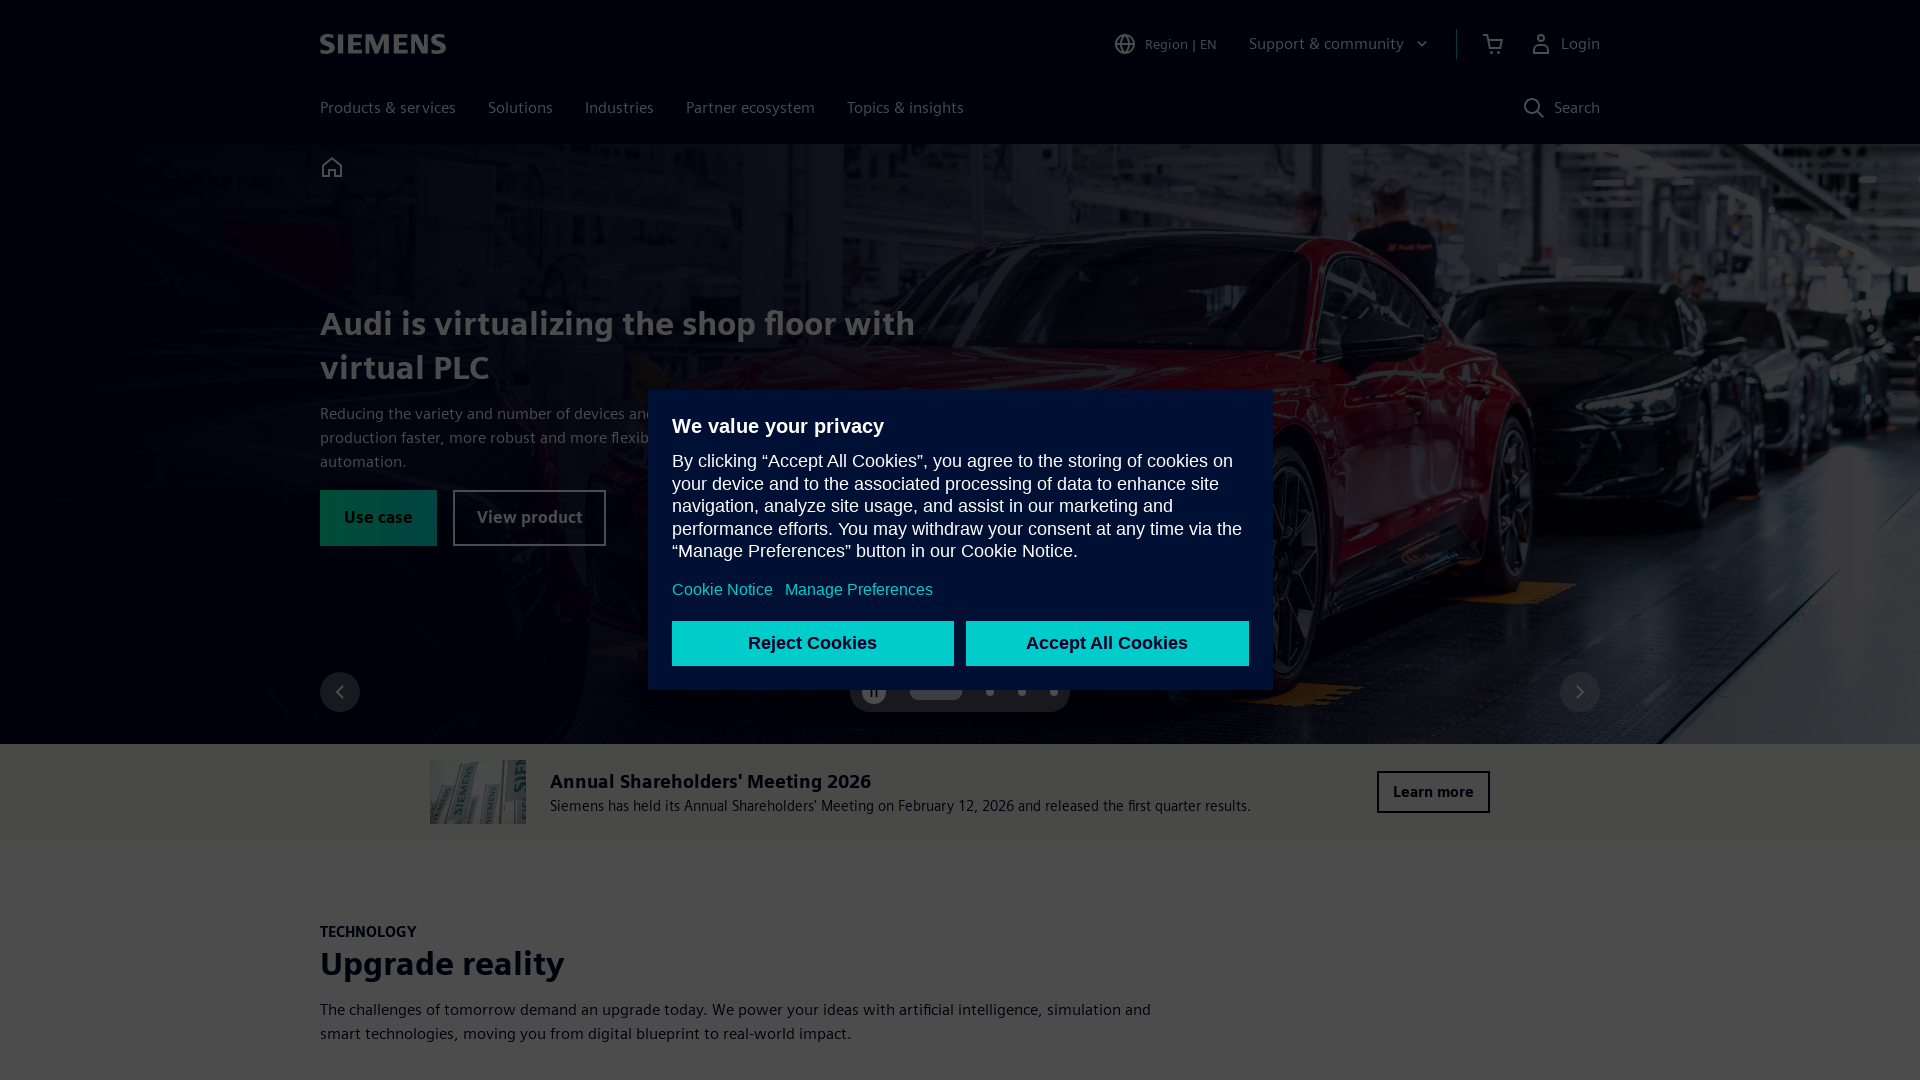

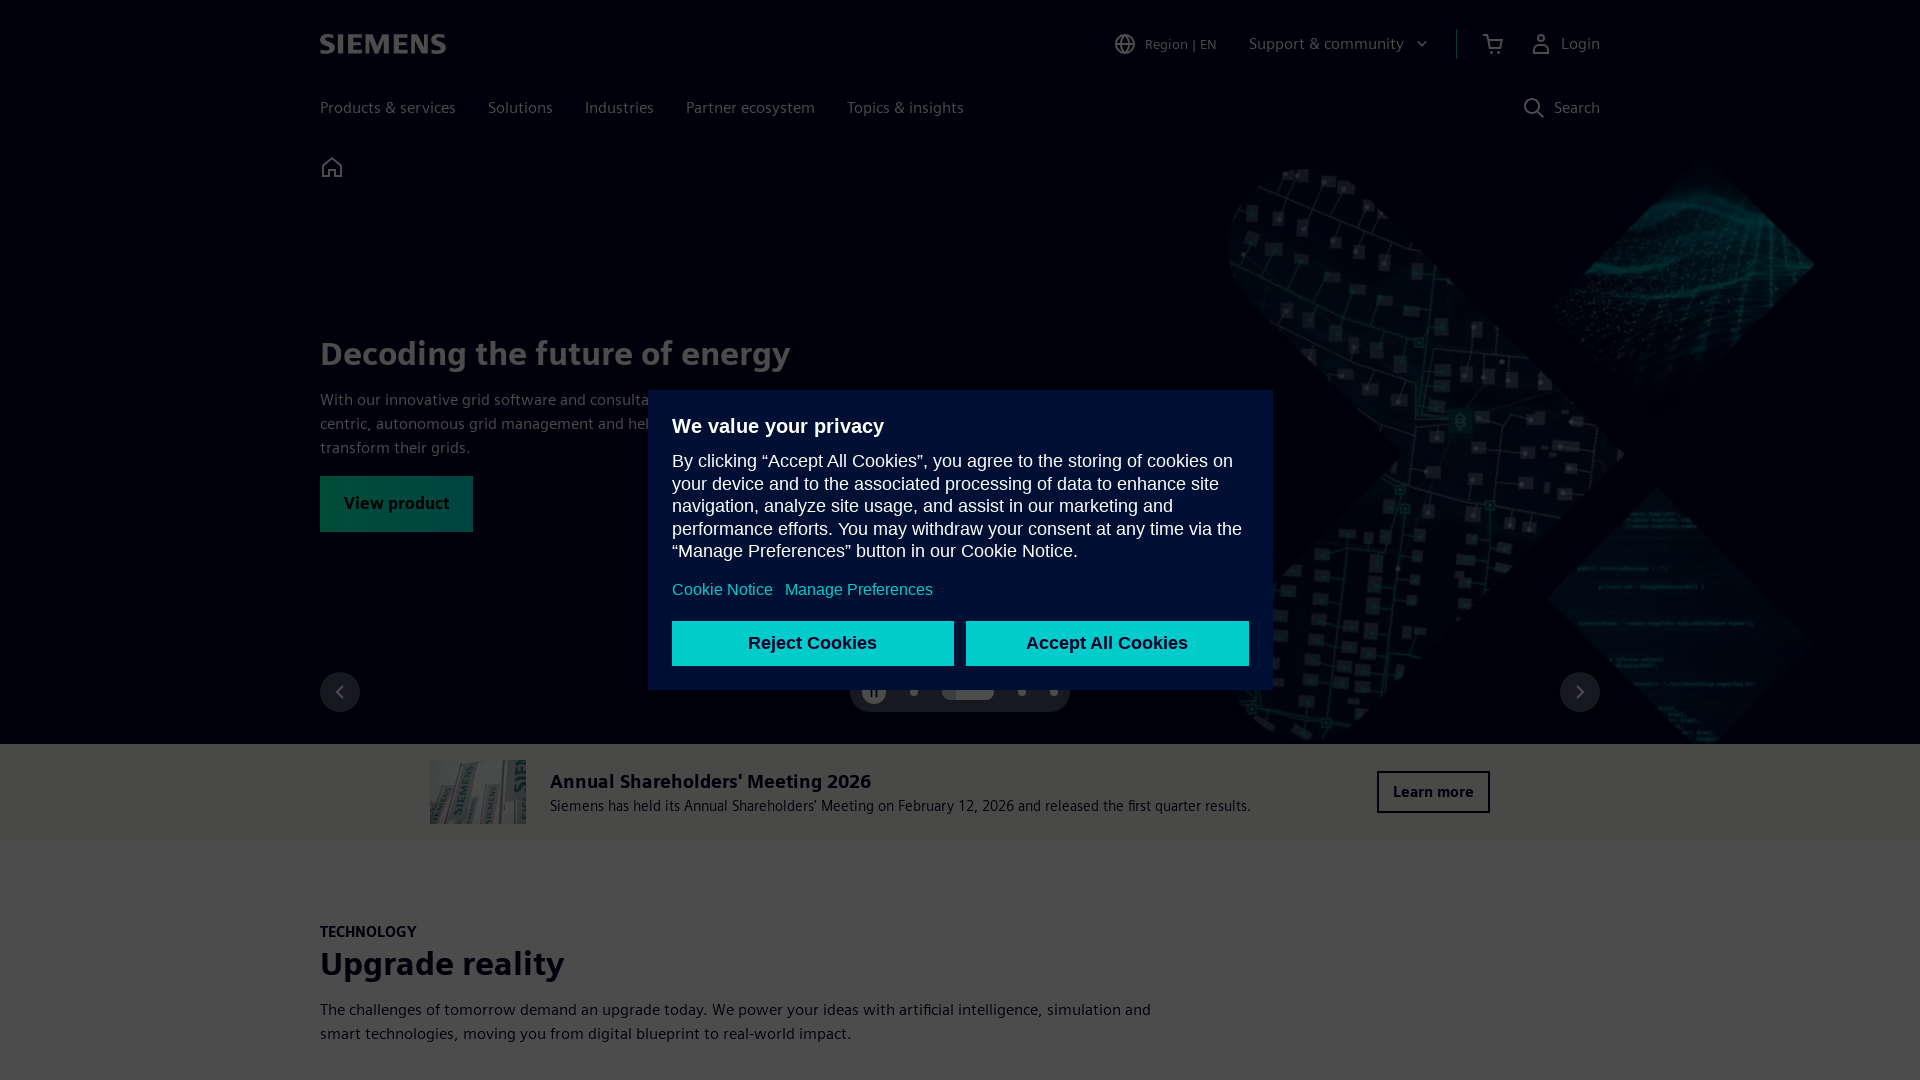